Fills the date of birth input field on the practice form

Starting URL: https://demoqa.com/automation-practice-form

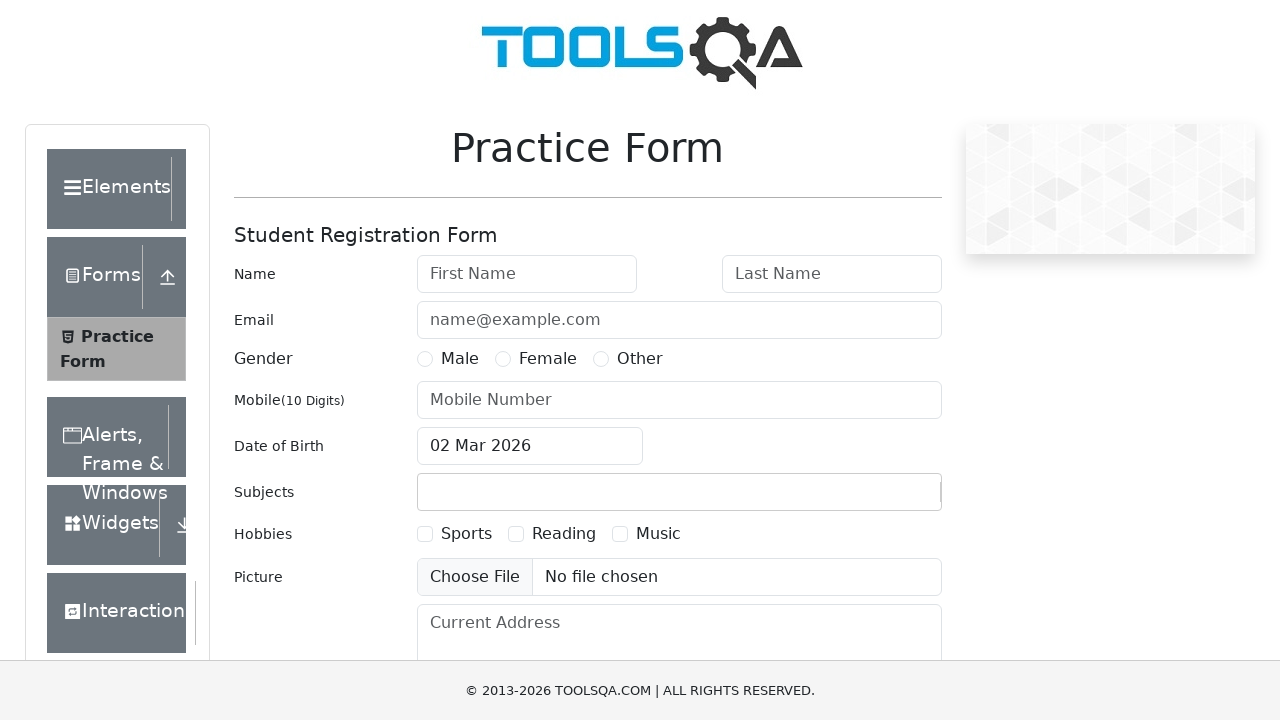

Waited for Practice Form to be visible
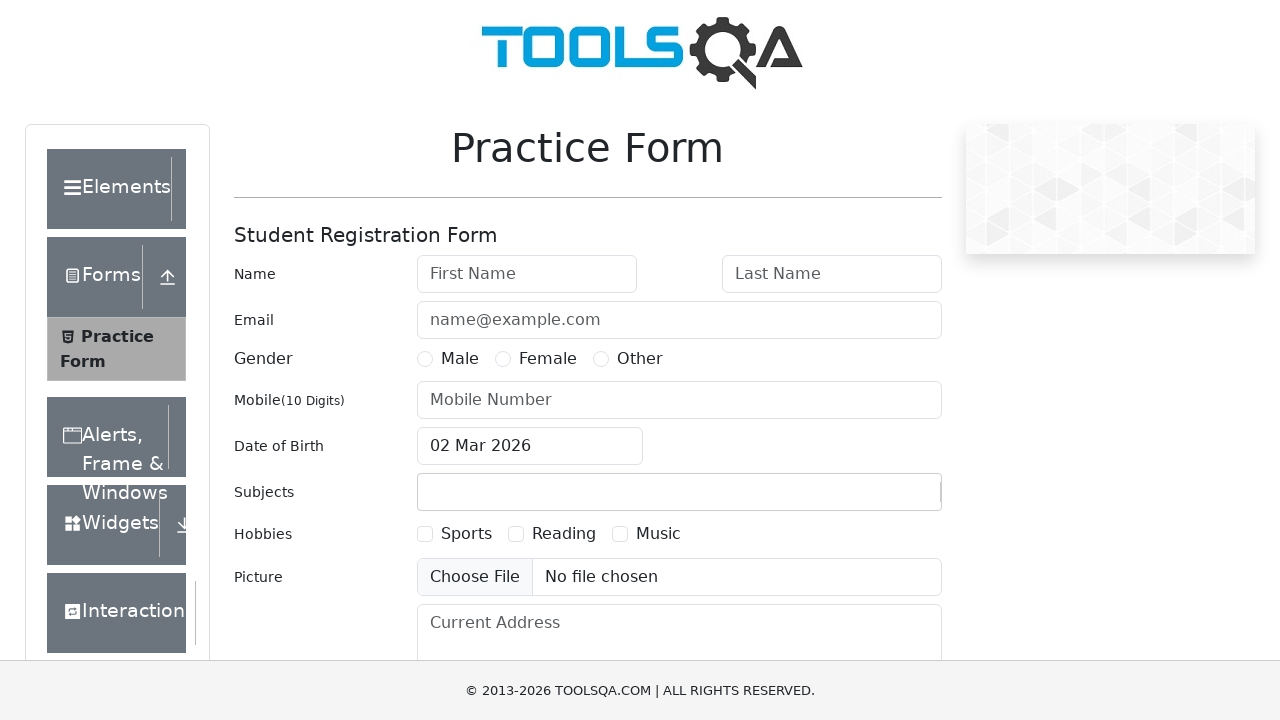

Filled date of birth input field with '15 05 1990' on #dateOfBirthInput
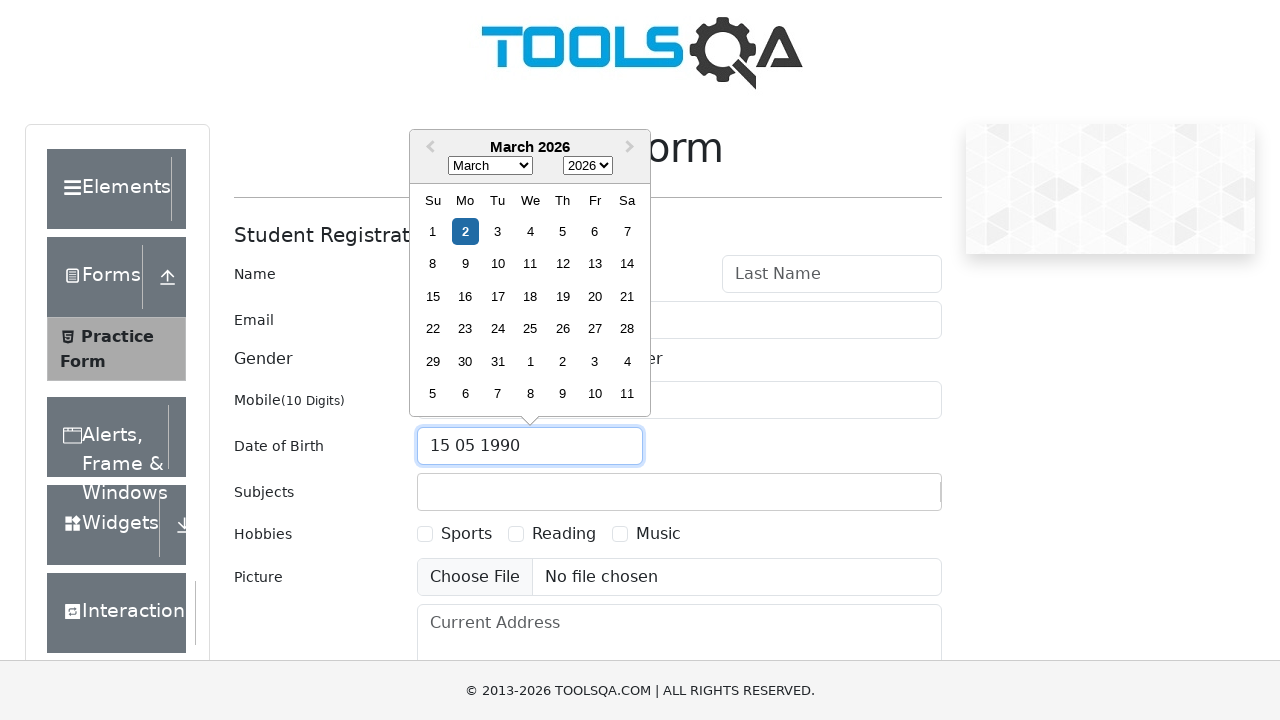

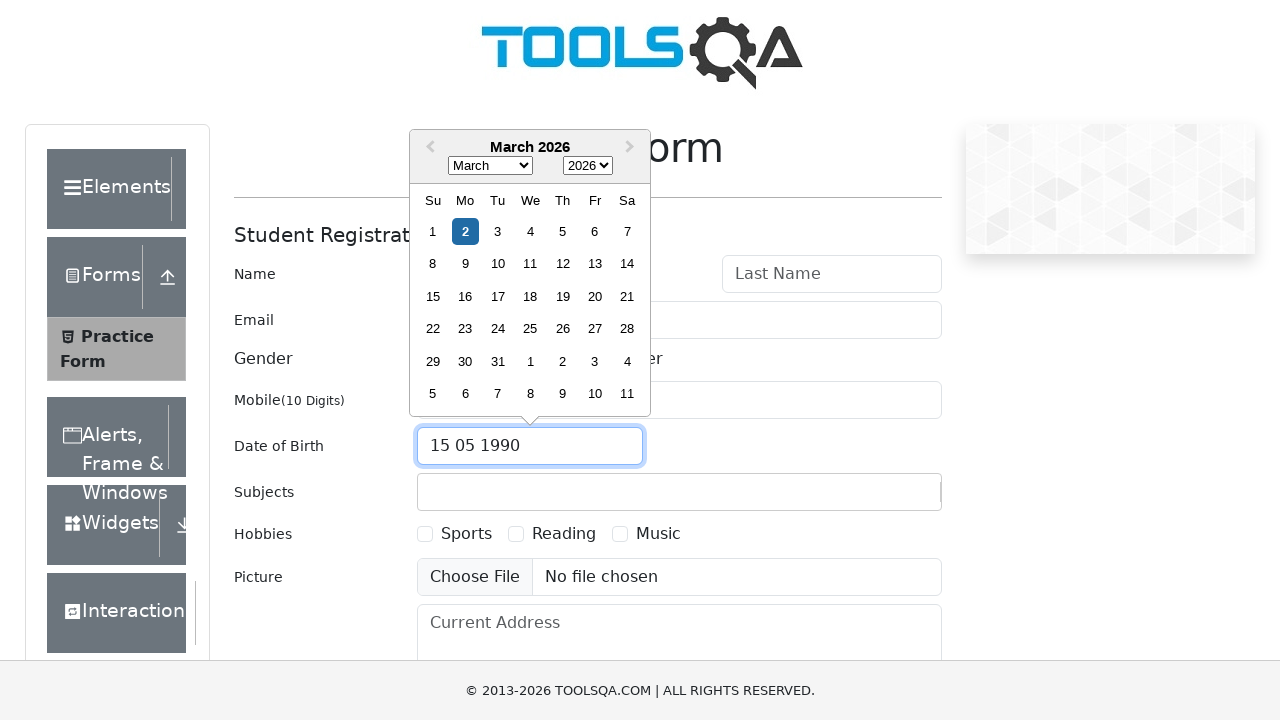